Tests alert handling functionality by navigating to the confirm alert section and dismissing the alert dialog

Starting URL: https://demo.automationtesting.in/Alerts.html

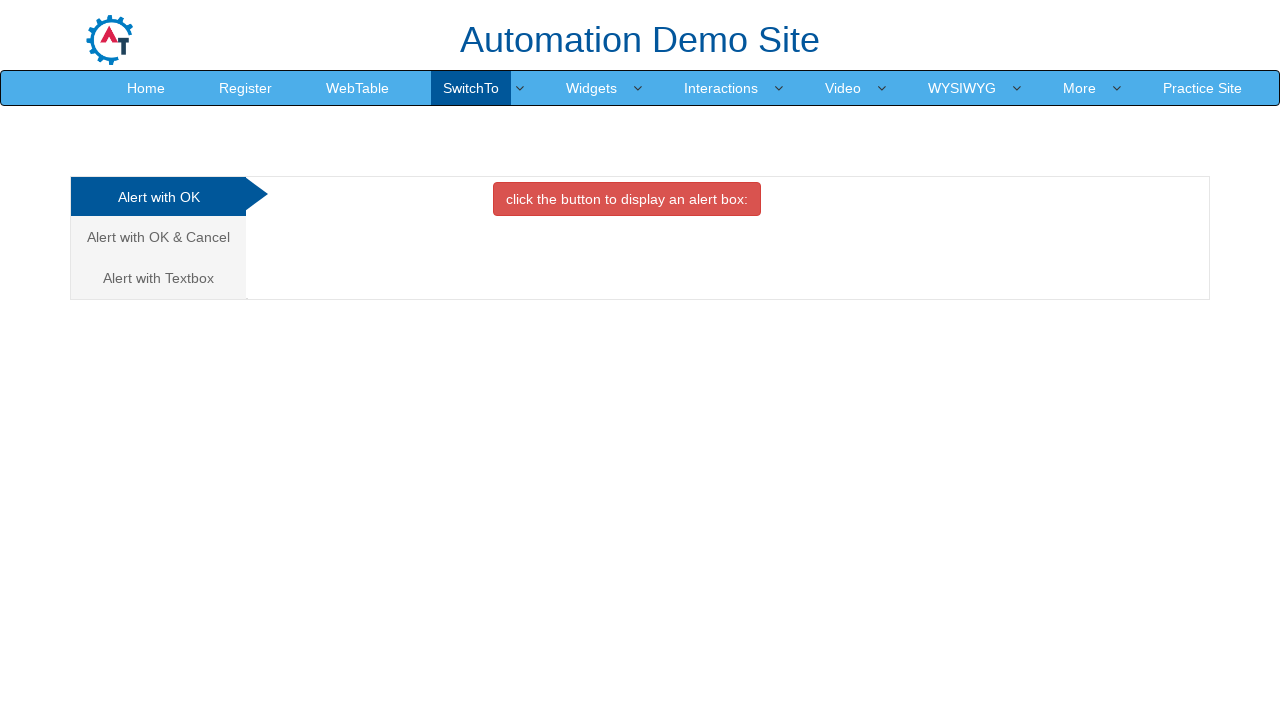

Clicked on the confirm alert tab at (158, 237) on (//a[@class='analystic'])[2]
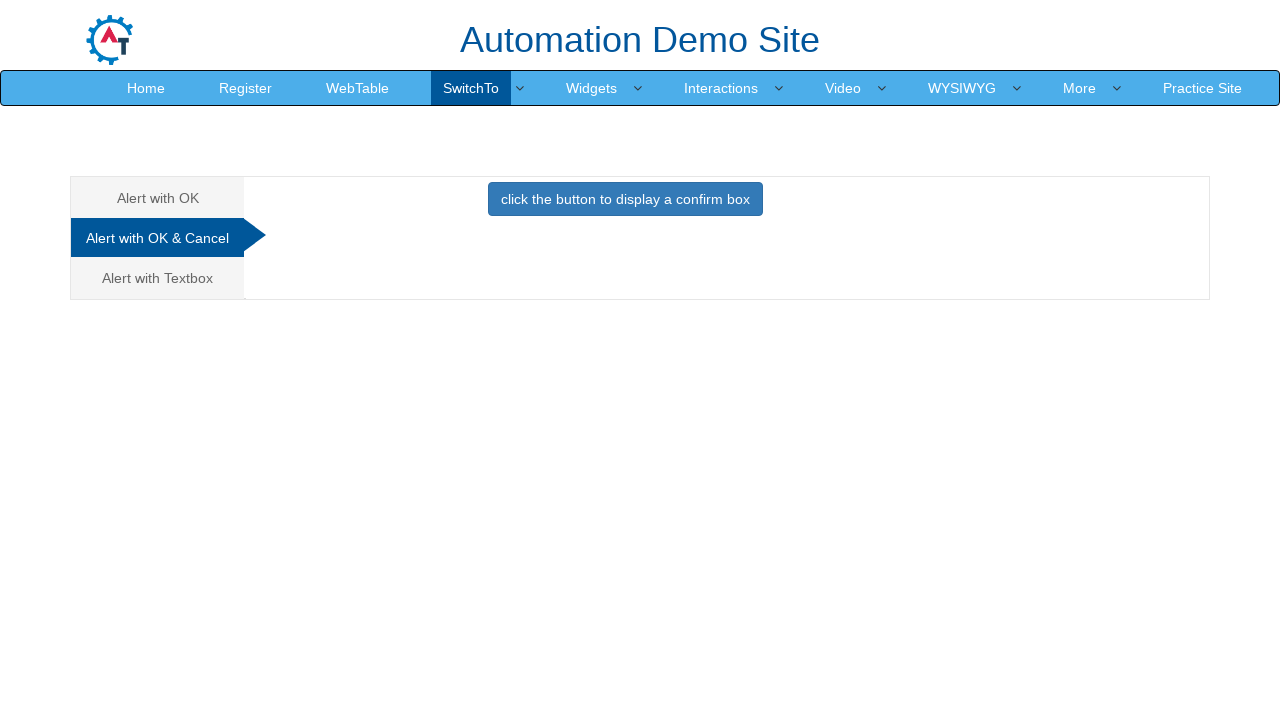

Clicked the button to trigger confirm alert at (625, 199) on xpath=//button[@class='btn btn-primary']
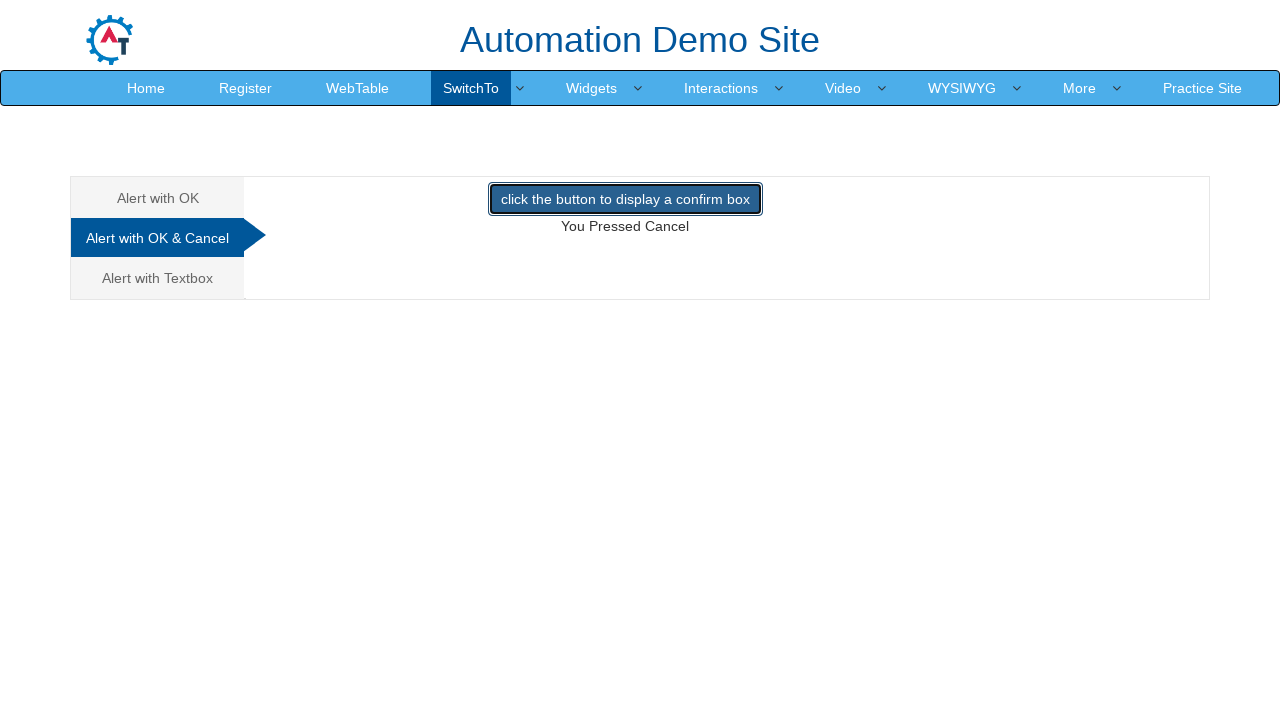

Set up dialog handler to dismiss the alert
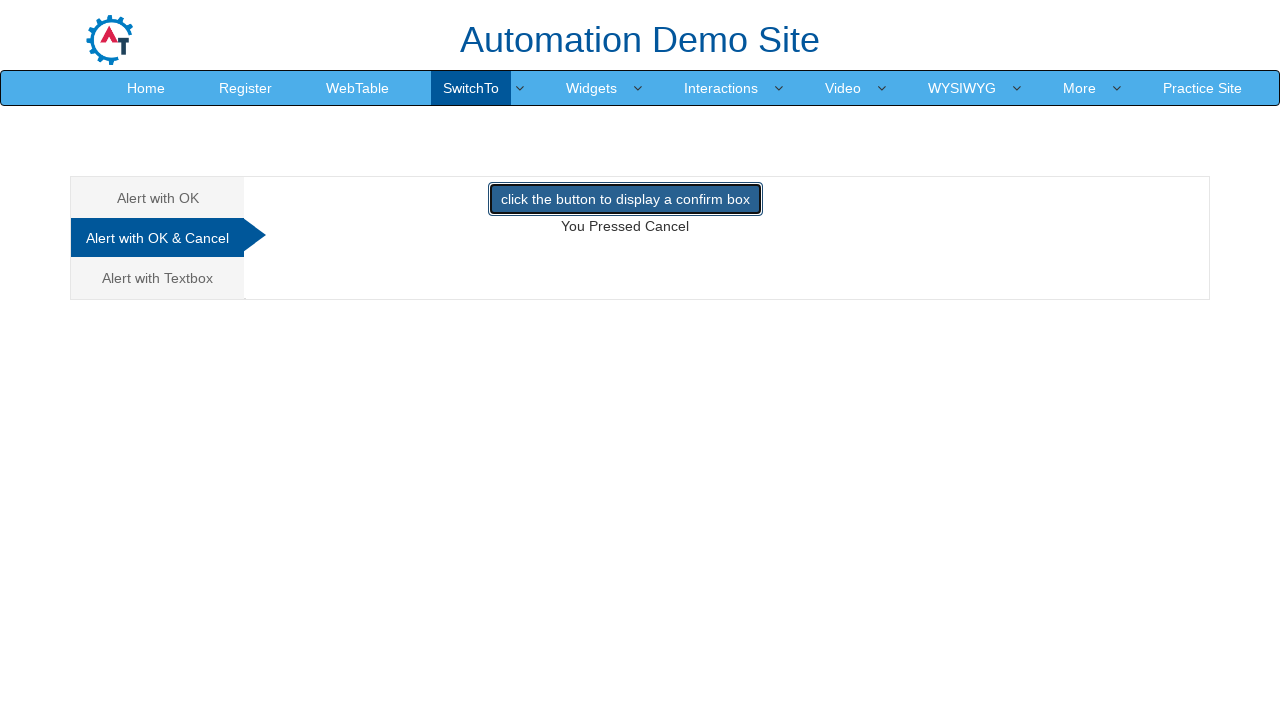

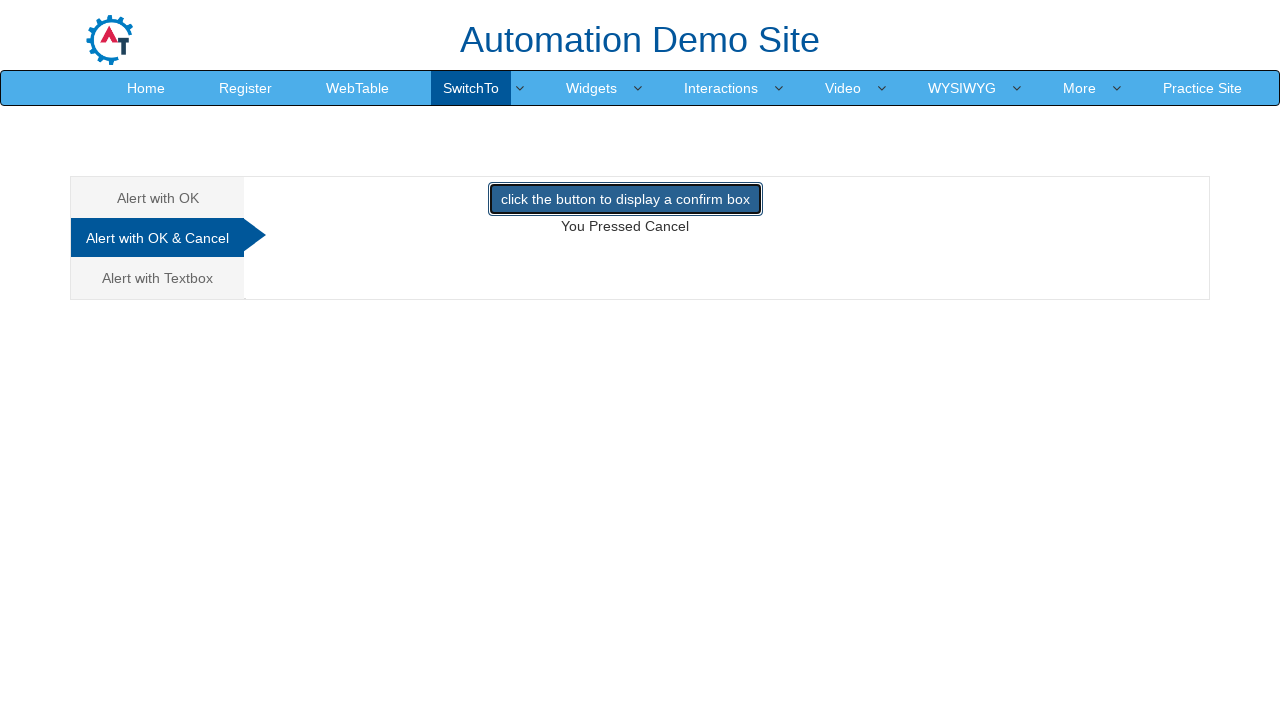